Tests file download functionality by clicking a download link and verifying the file is downloaded successfully

Starting URL: https://the-internet.herokuapp.com/download

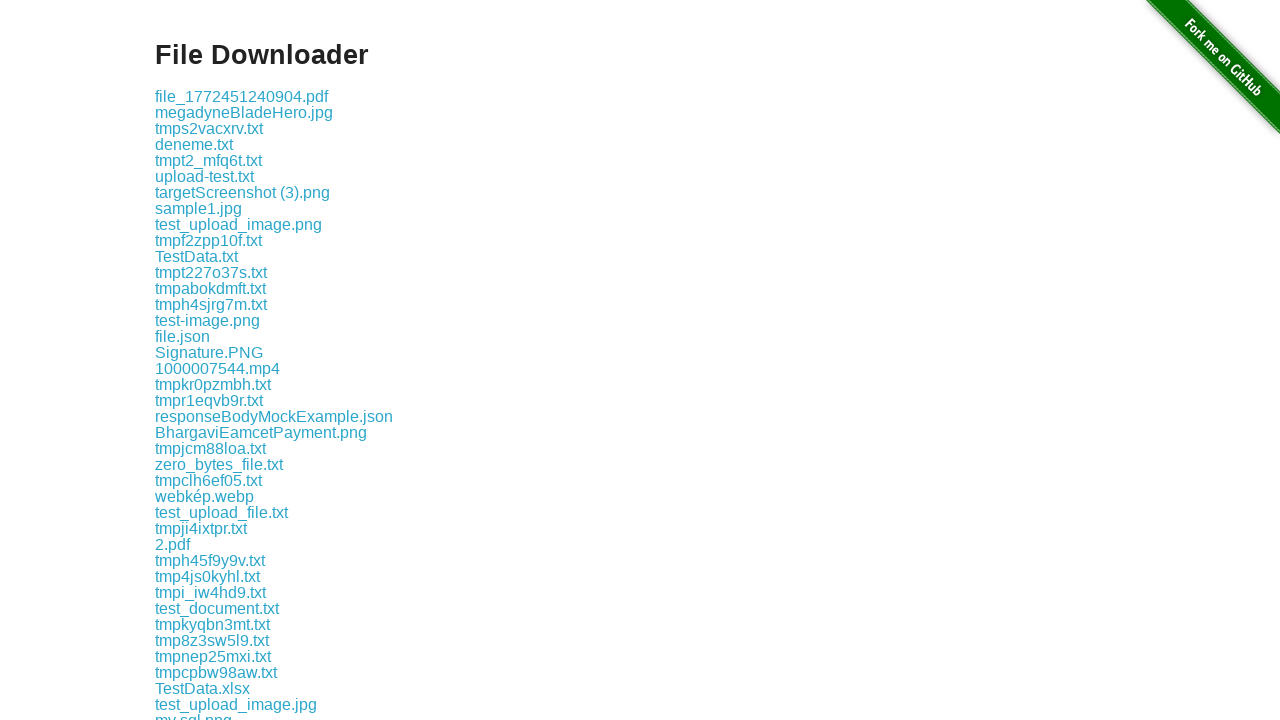

Clicked the download link at (242, 96) on .example a
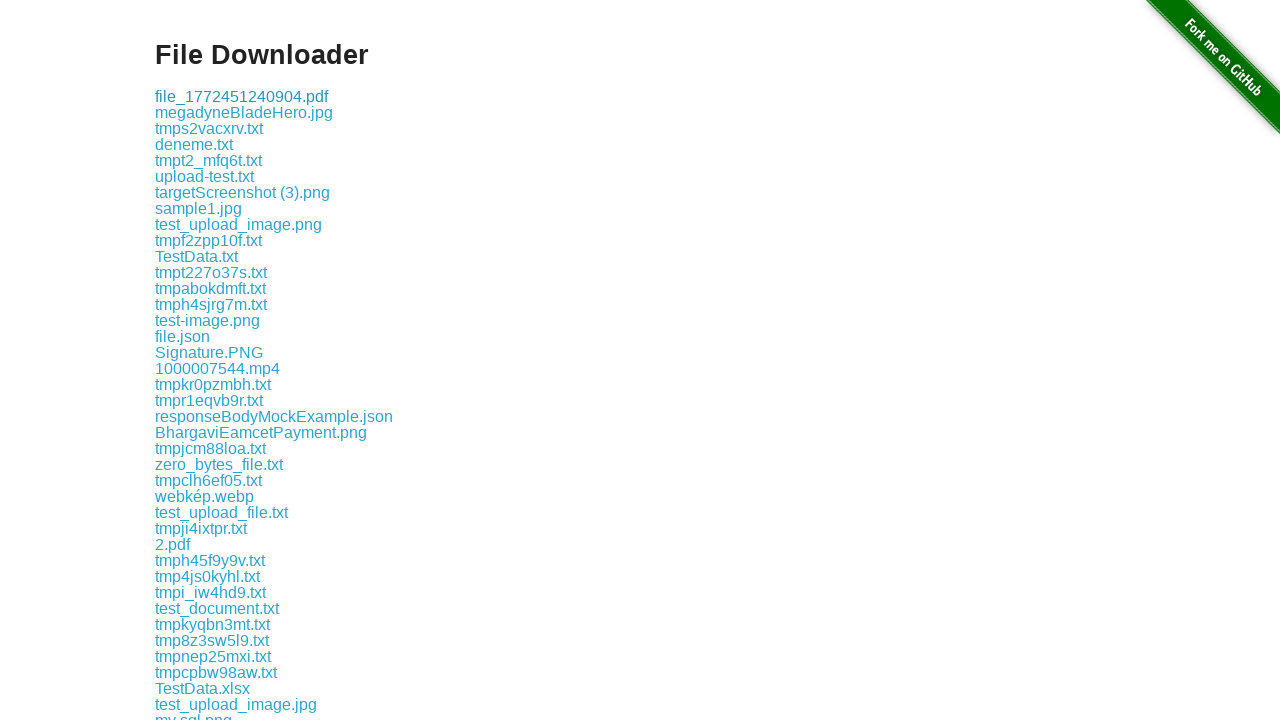

Waited 3 seconds for file download to complete
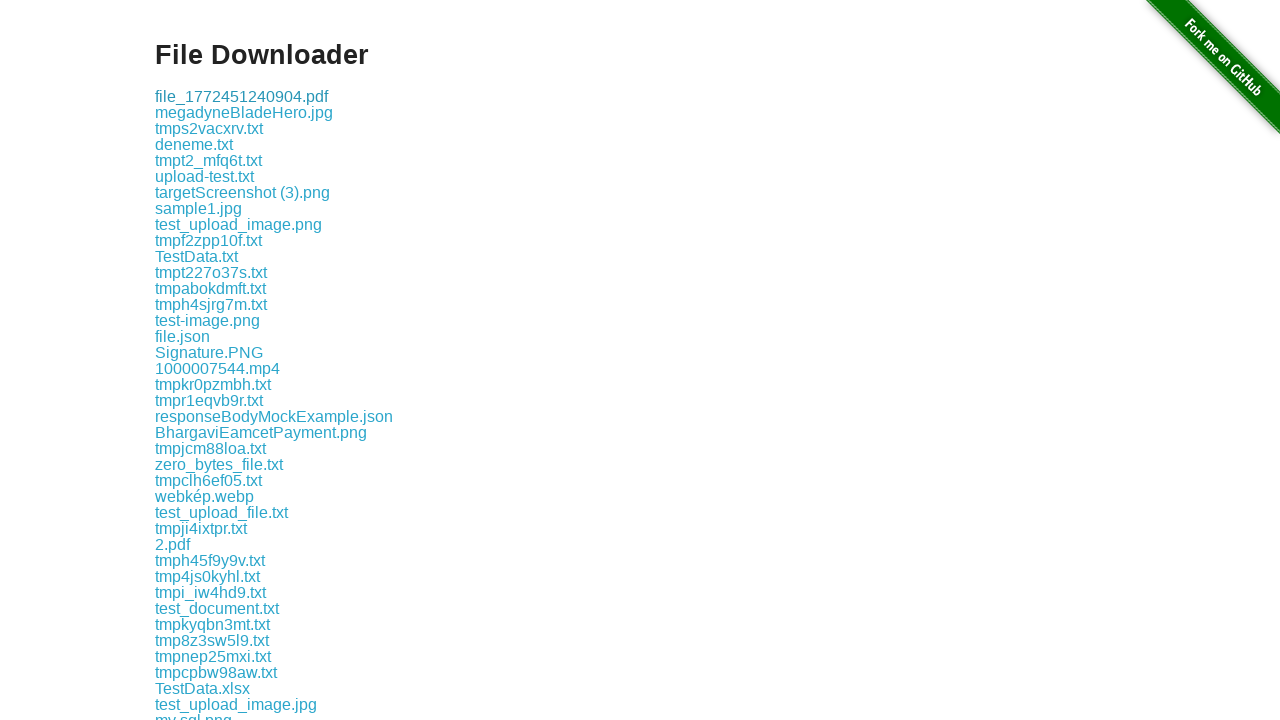

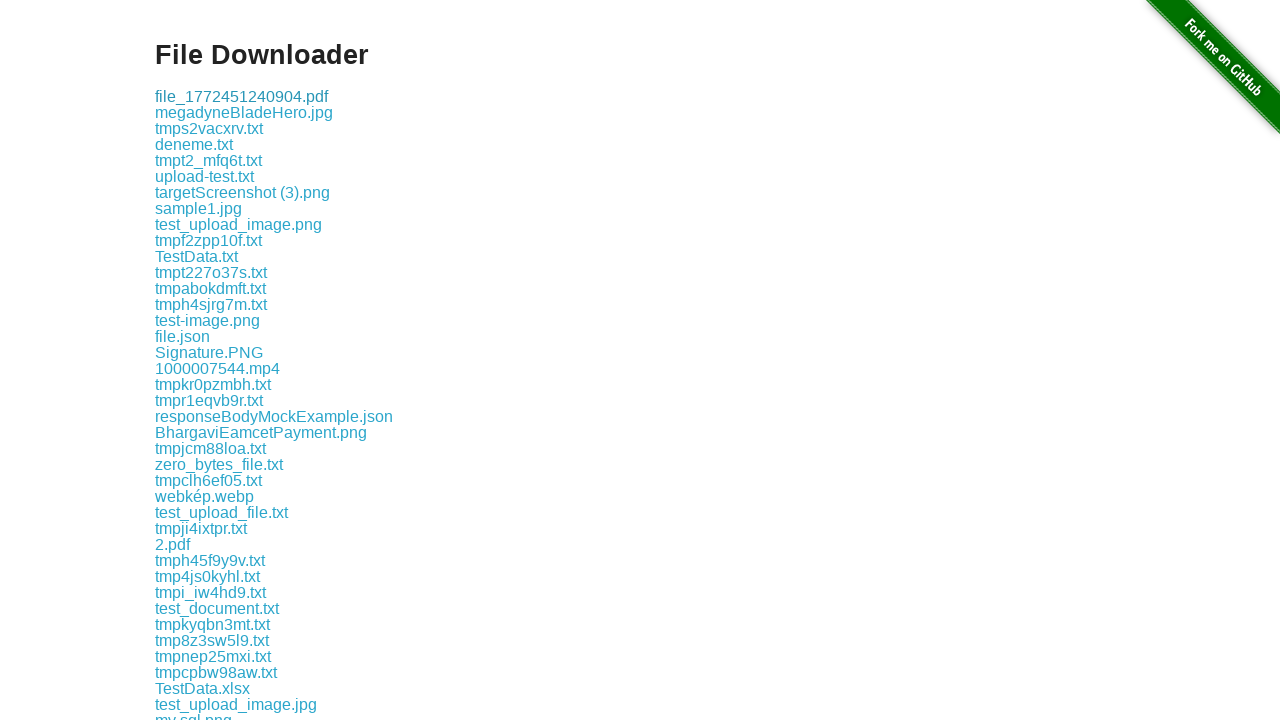